Extracts the first names of all employees from the Employee Basic Information table

Starting URL: http://automationbykrishna.com/#

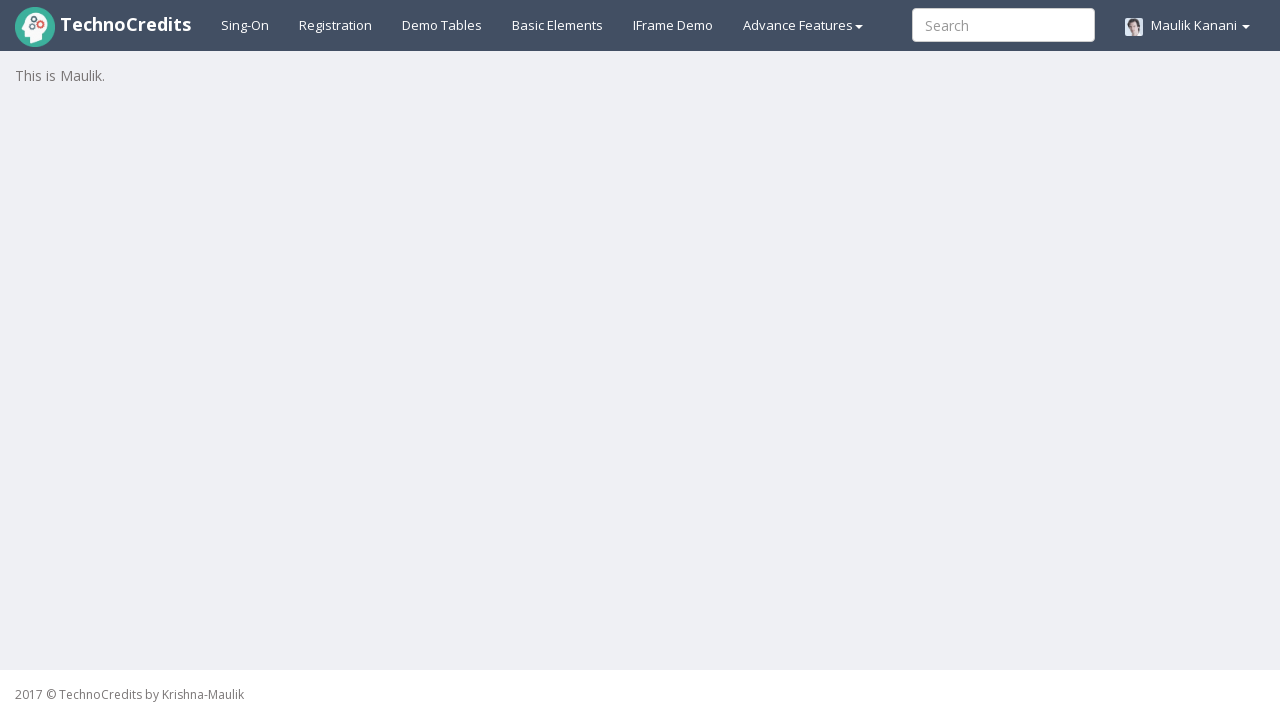

Clicked on 'Demo Tables' link at (442, 25) on text=Demo Tables
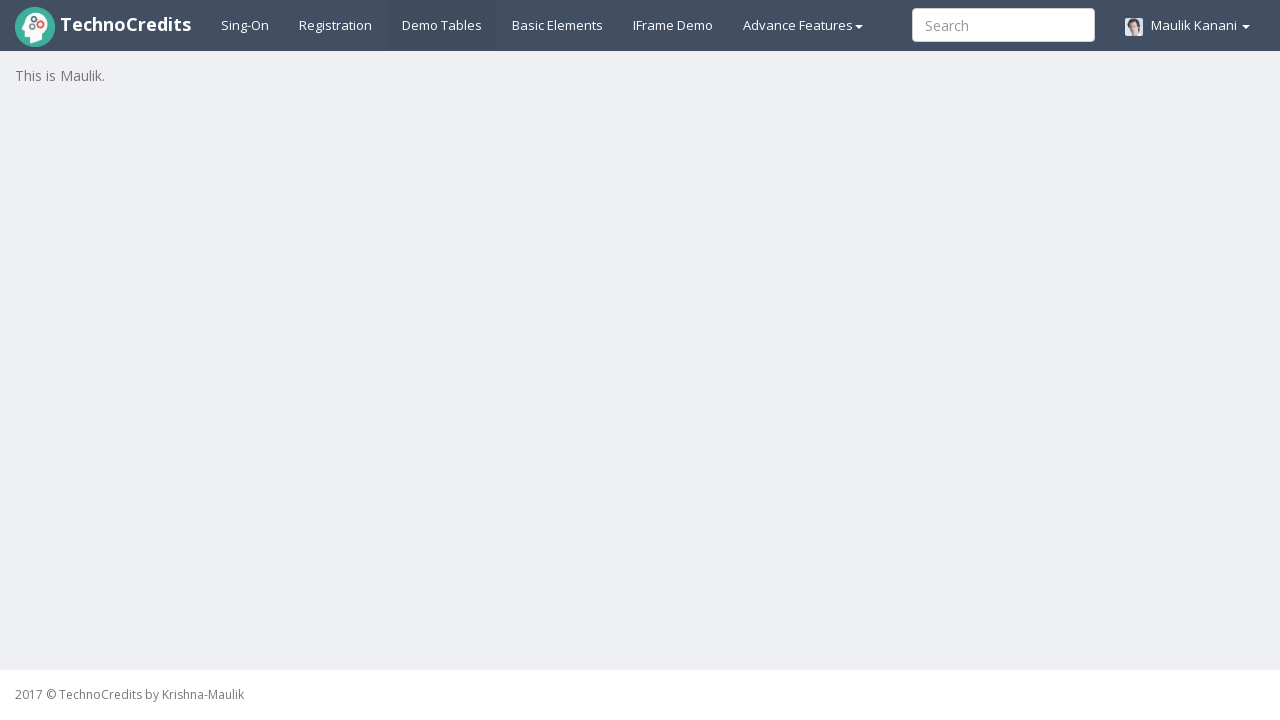

Employee Basic Information table loaded
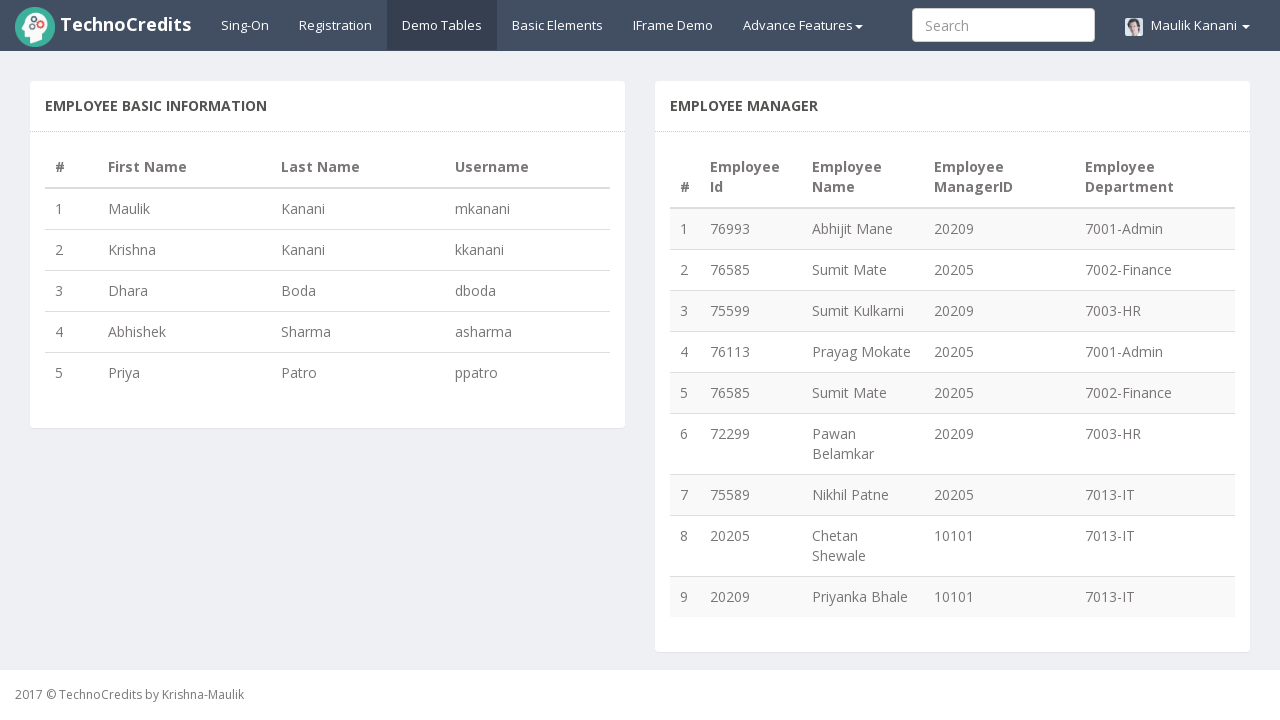

Located 5 rows in the table
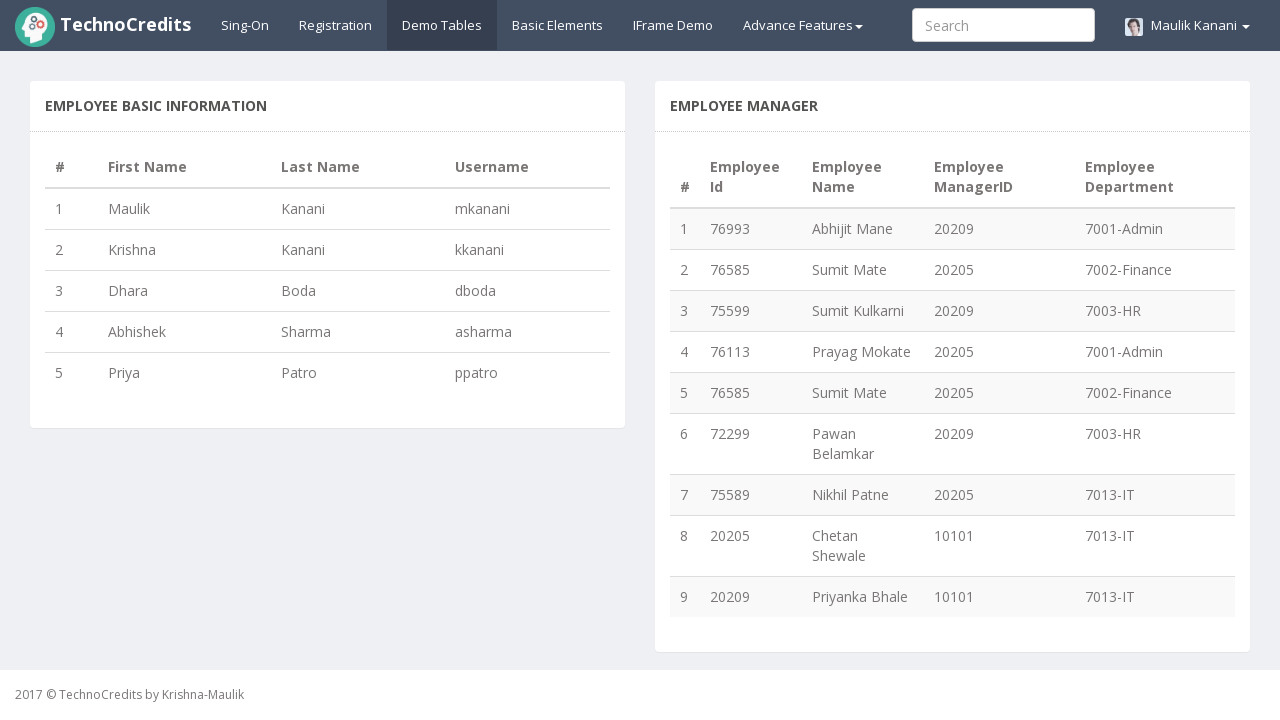

Extracted first name 'Maulik' from row 1
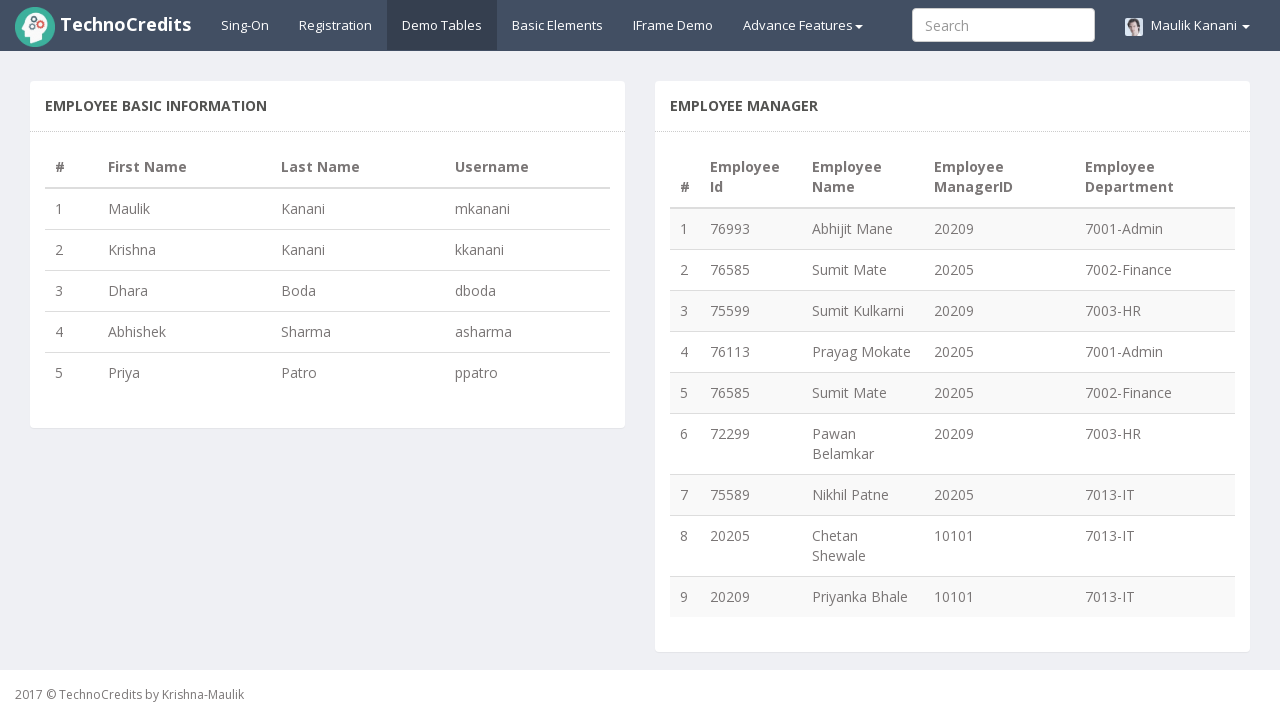

Extracted first name 'Krishna' from row 2
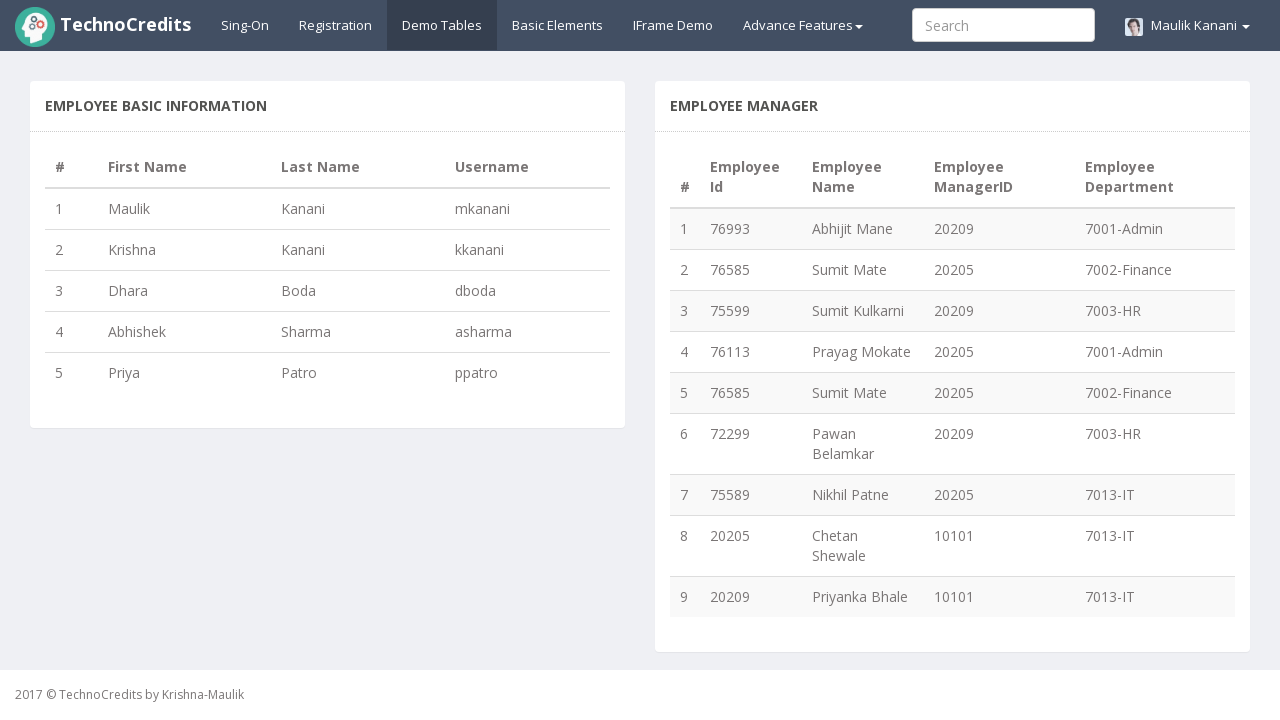

Extracted first name 'Dhara' from row 3
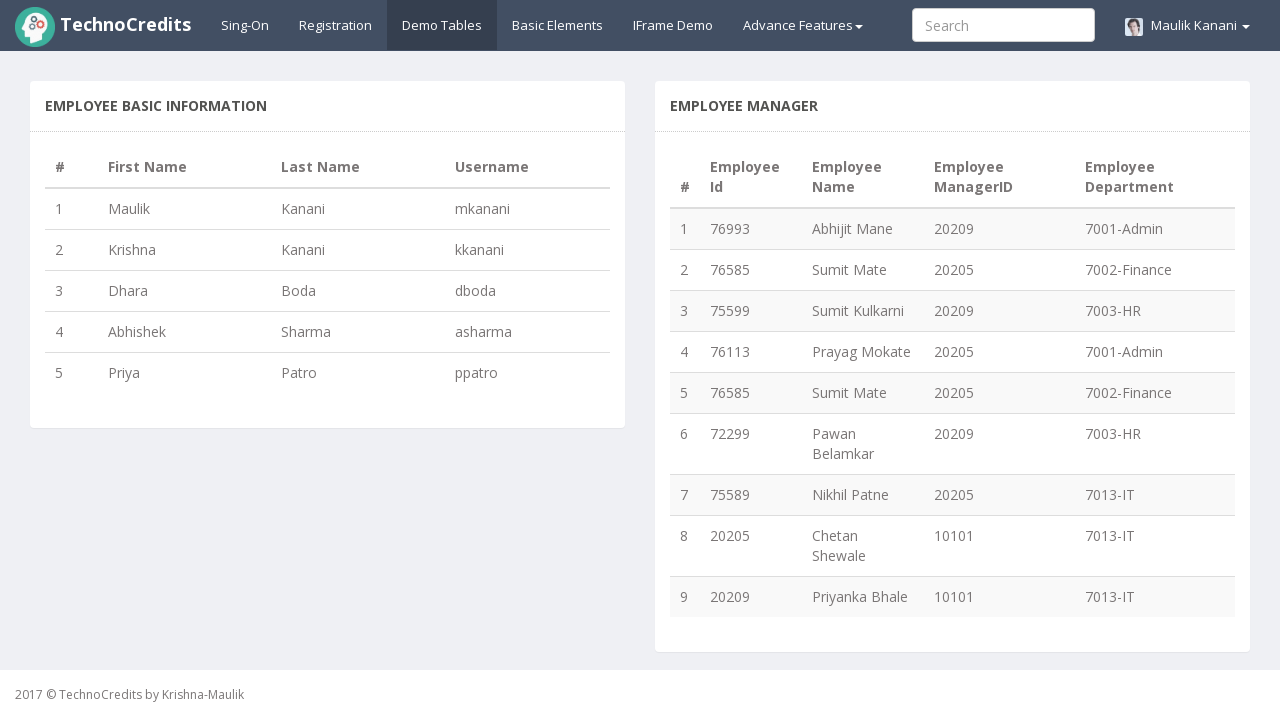

Extracted first name 'Abhishek' from row 4
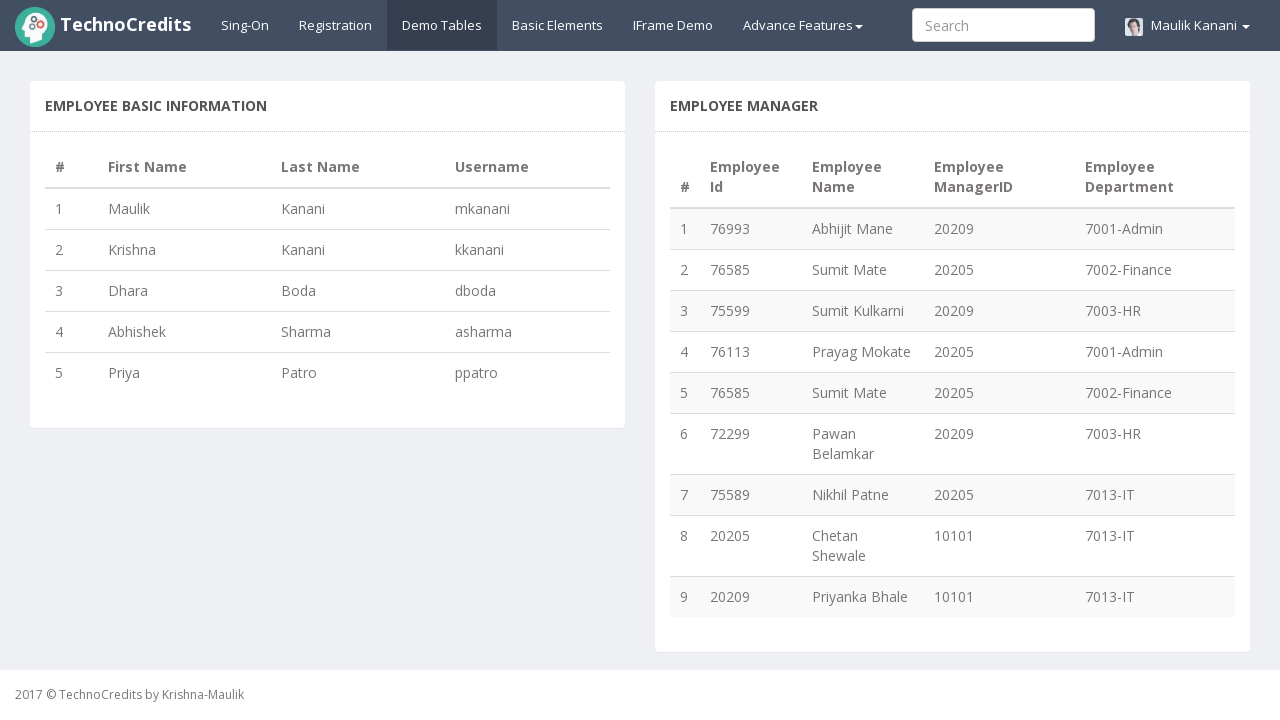

Extracted first name 'Priya' from row 5
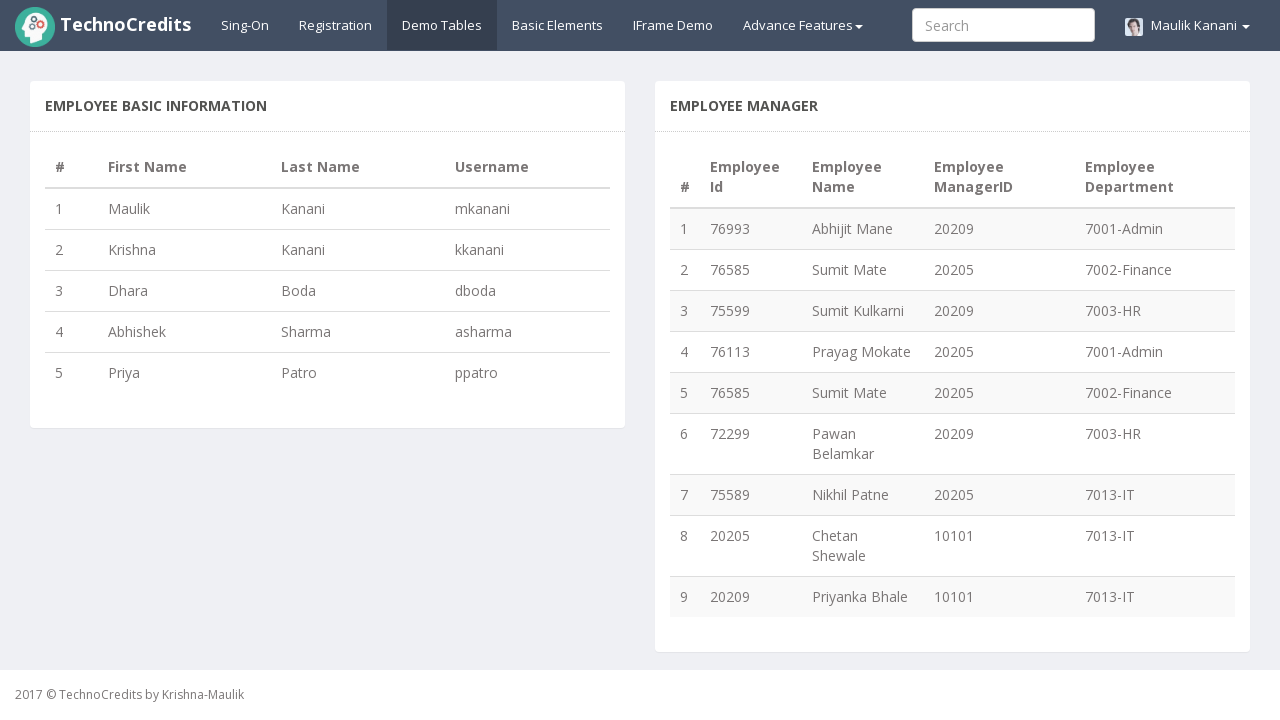

Verified that 5 first names were successfully extracted
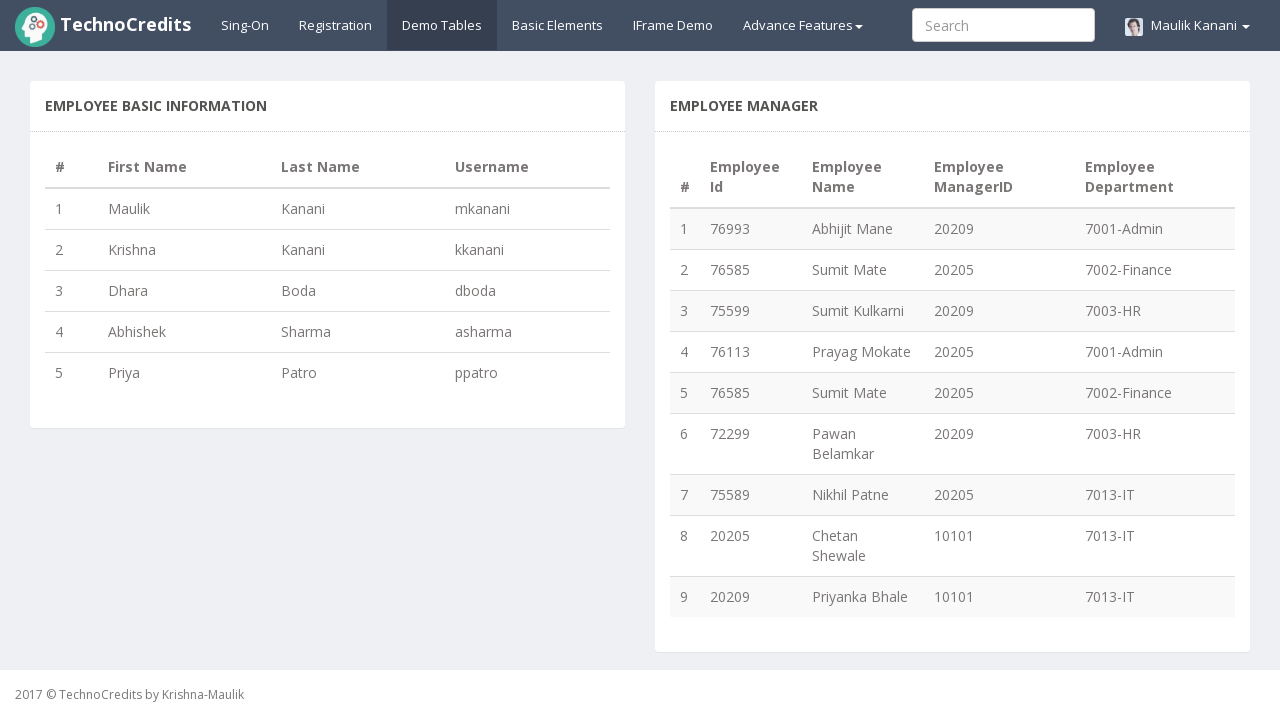

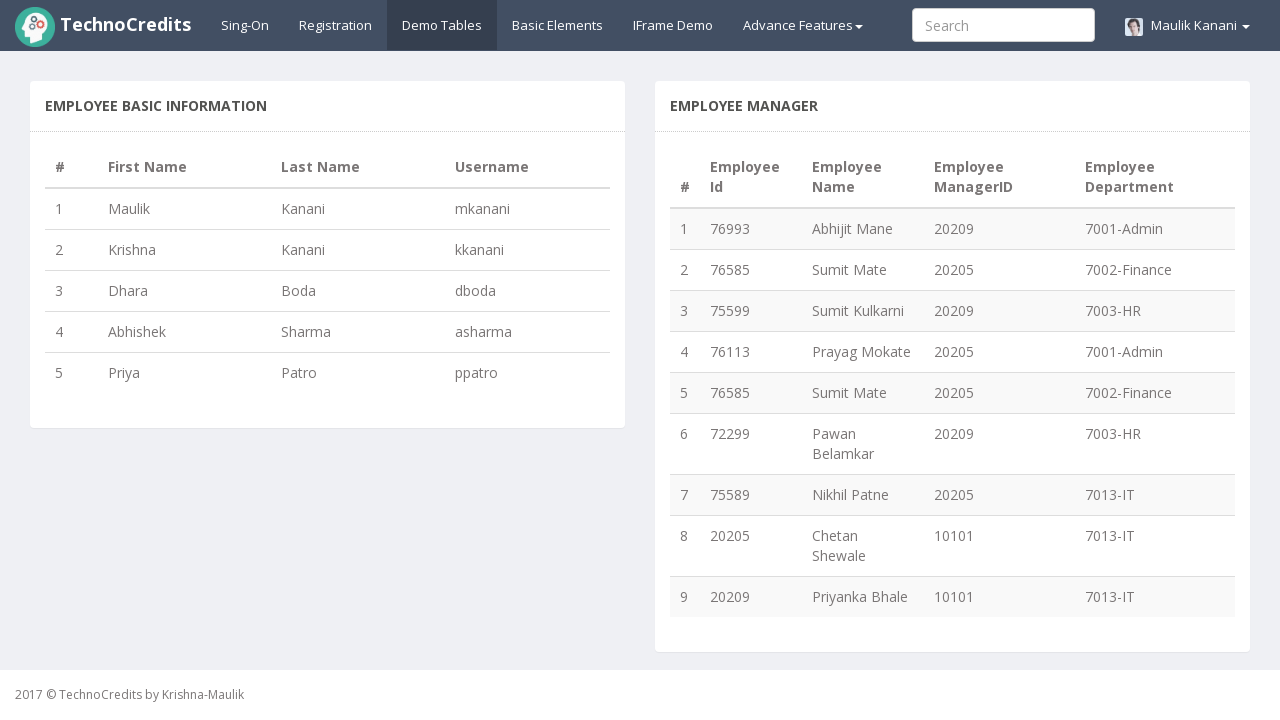